Tests a form interaction on a GitHub Pages site by extracting a value from an image attribute, calculating a result using a mathematical formula, filling in an answer field, checking checkboxes, and submitting the form.

Starting URL: http://suninjuly.github.io/get_attribute.html

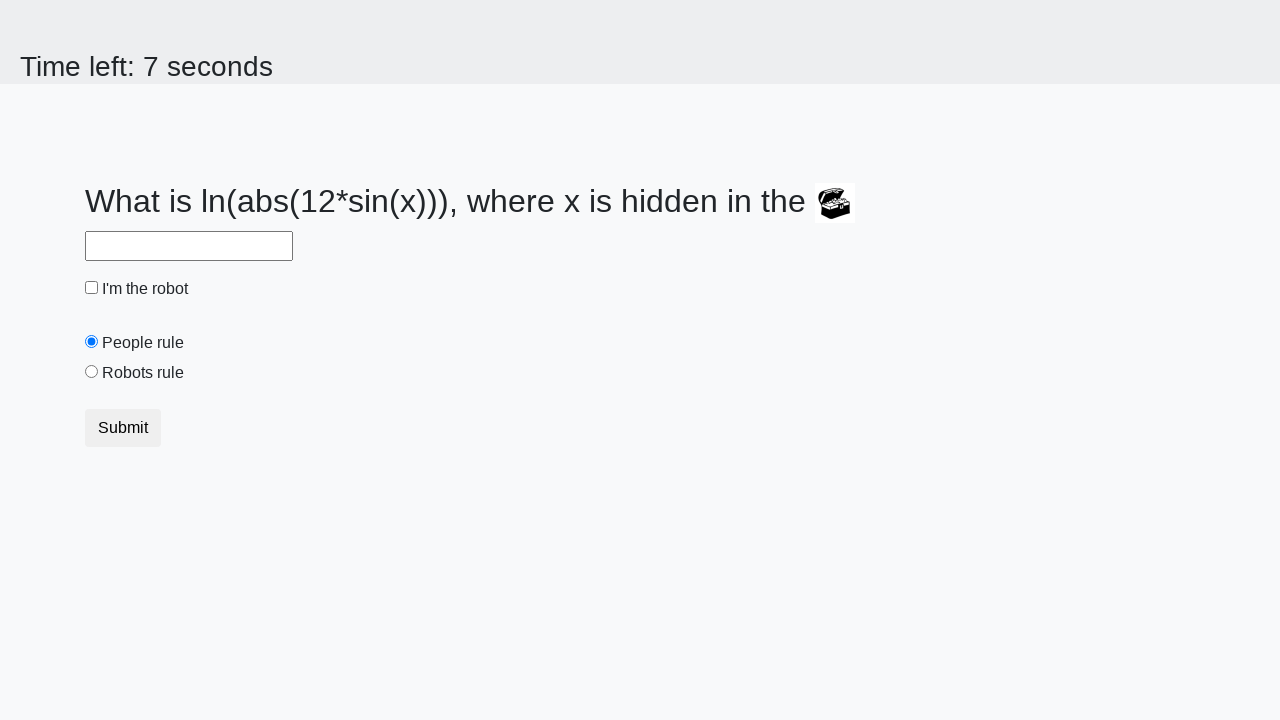

Extracted valuex attribute from chest image element
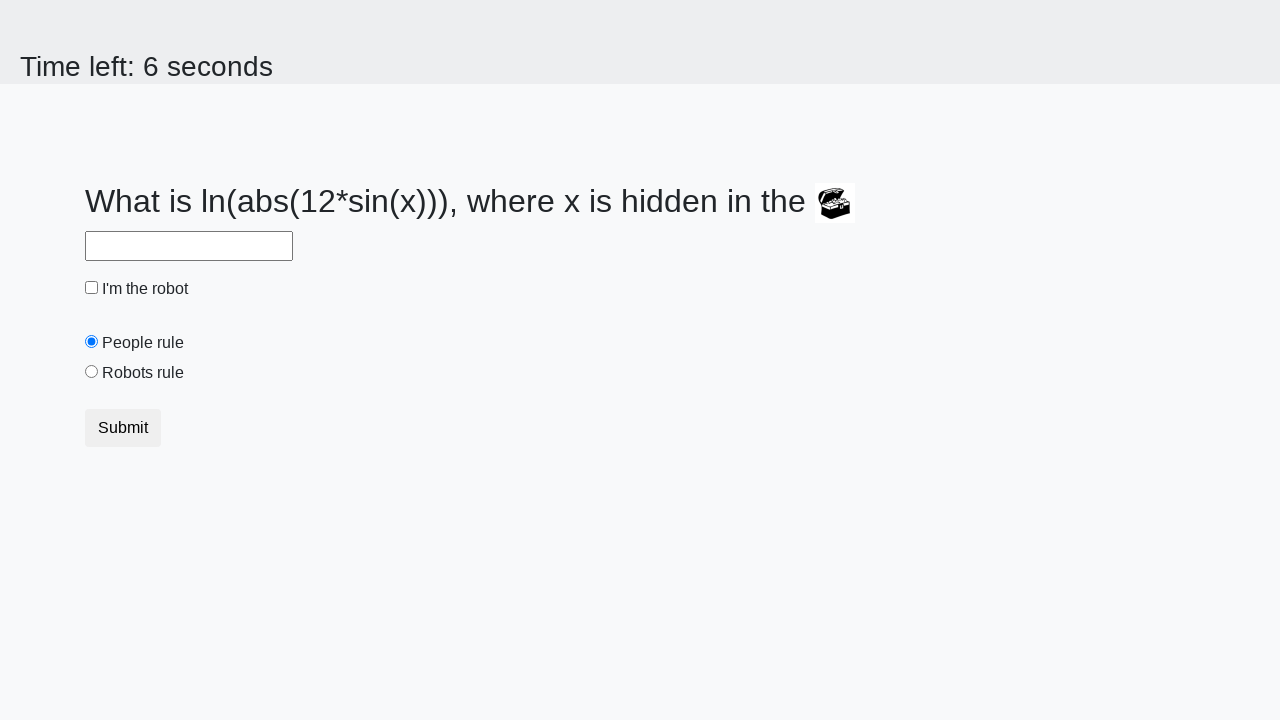

Filled answer field with calculated result using mathematical formula on #answer
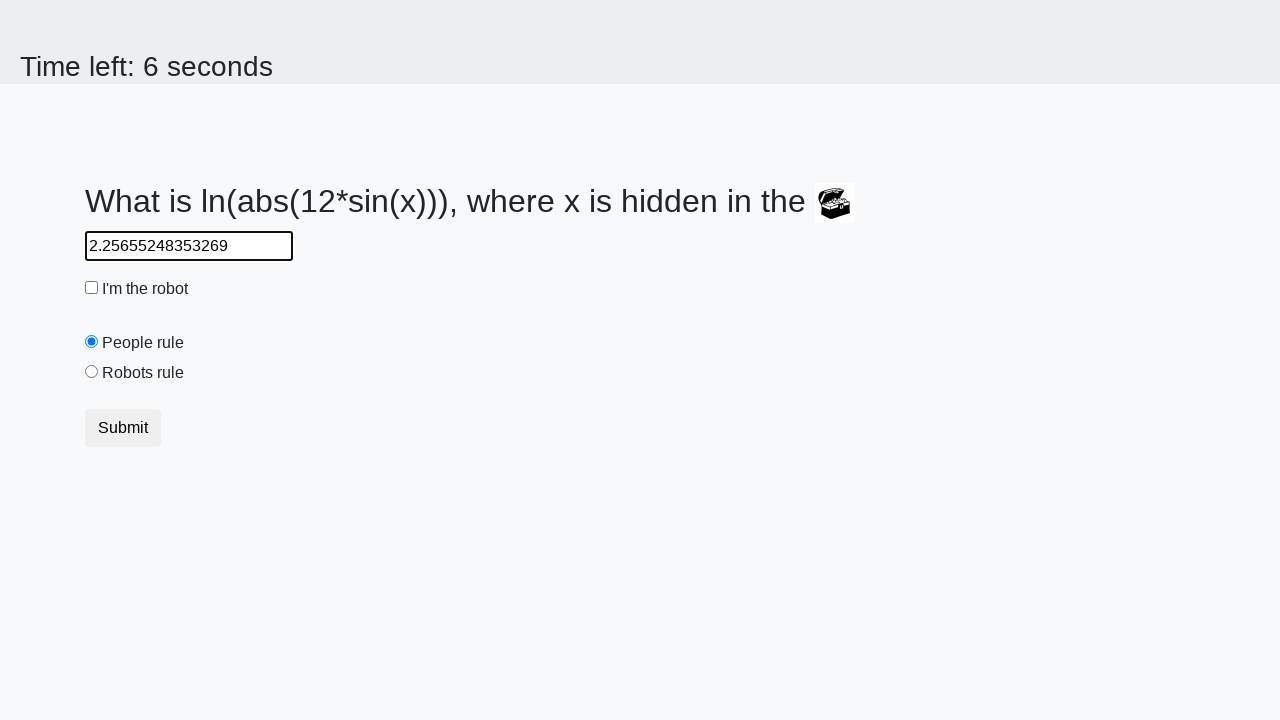

Clicked robot checkbox at (92, 288) on #robotCheckbox
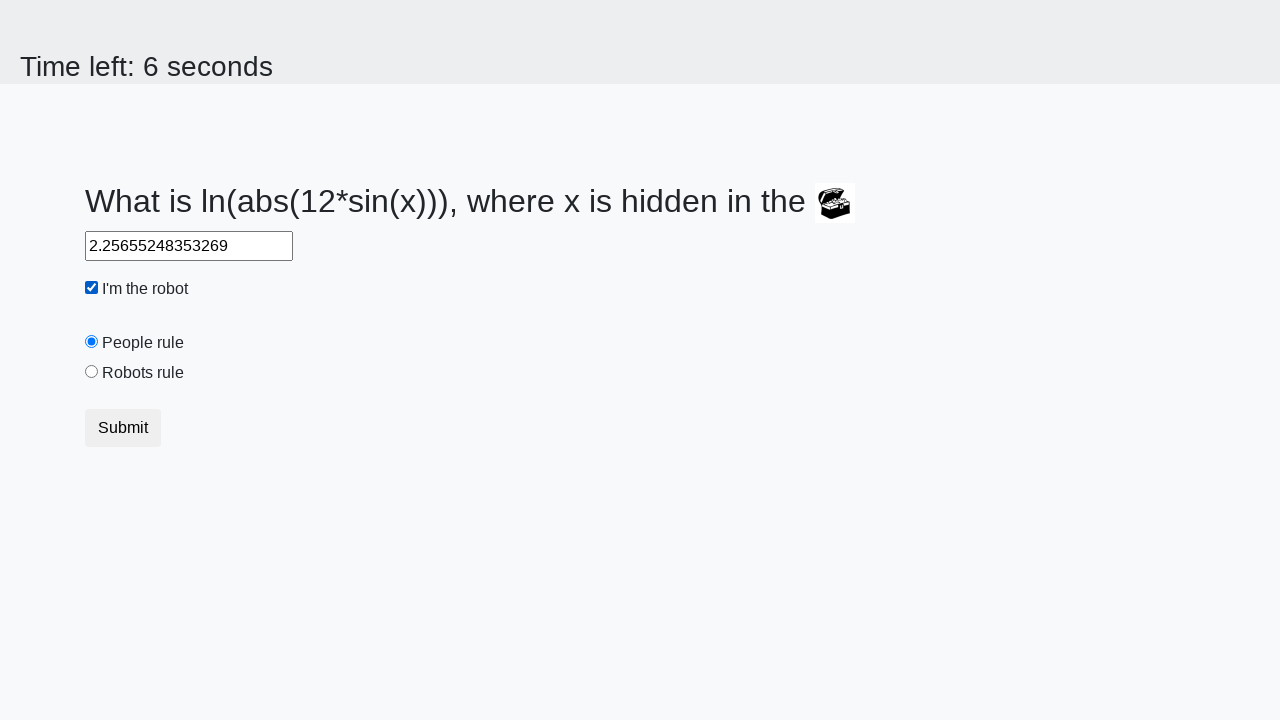

Clicked robots rule checkbox at (92, 372) on #robotsRule
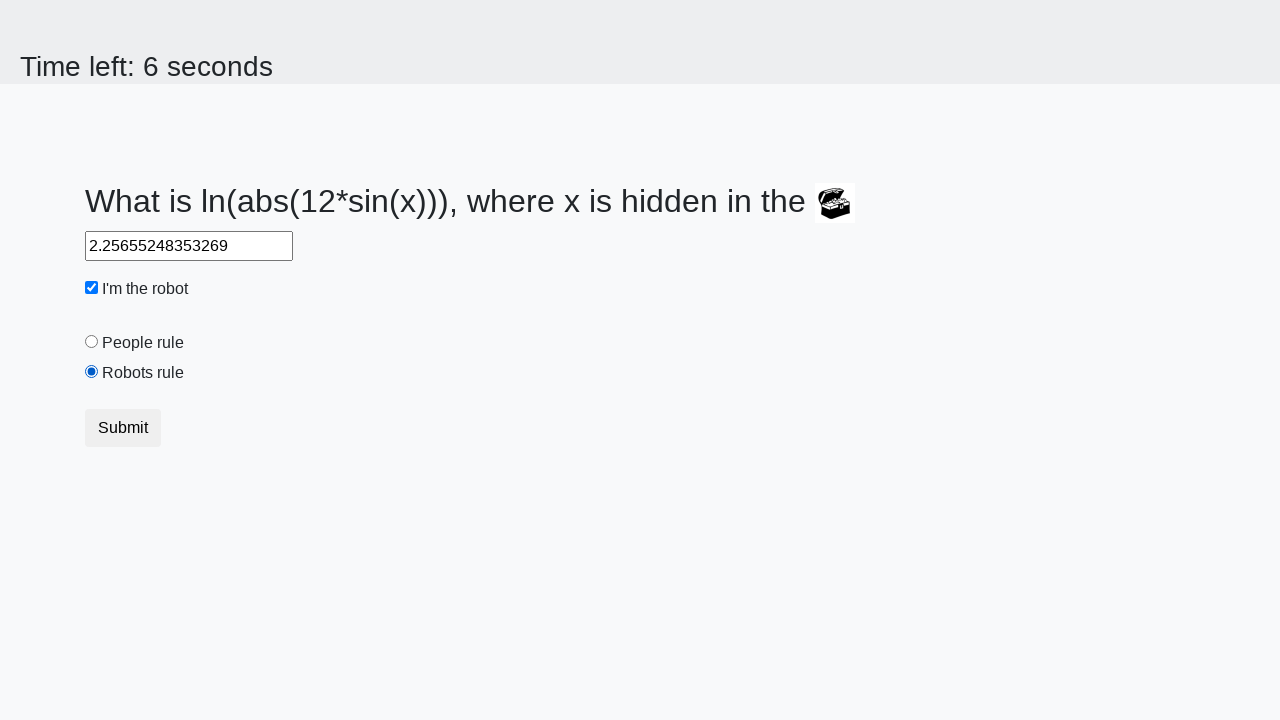

Clicked submit button to submit form at (123, 428) on button.btn
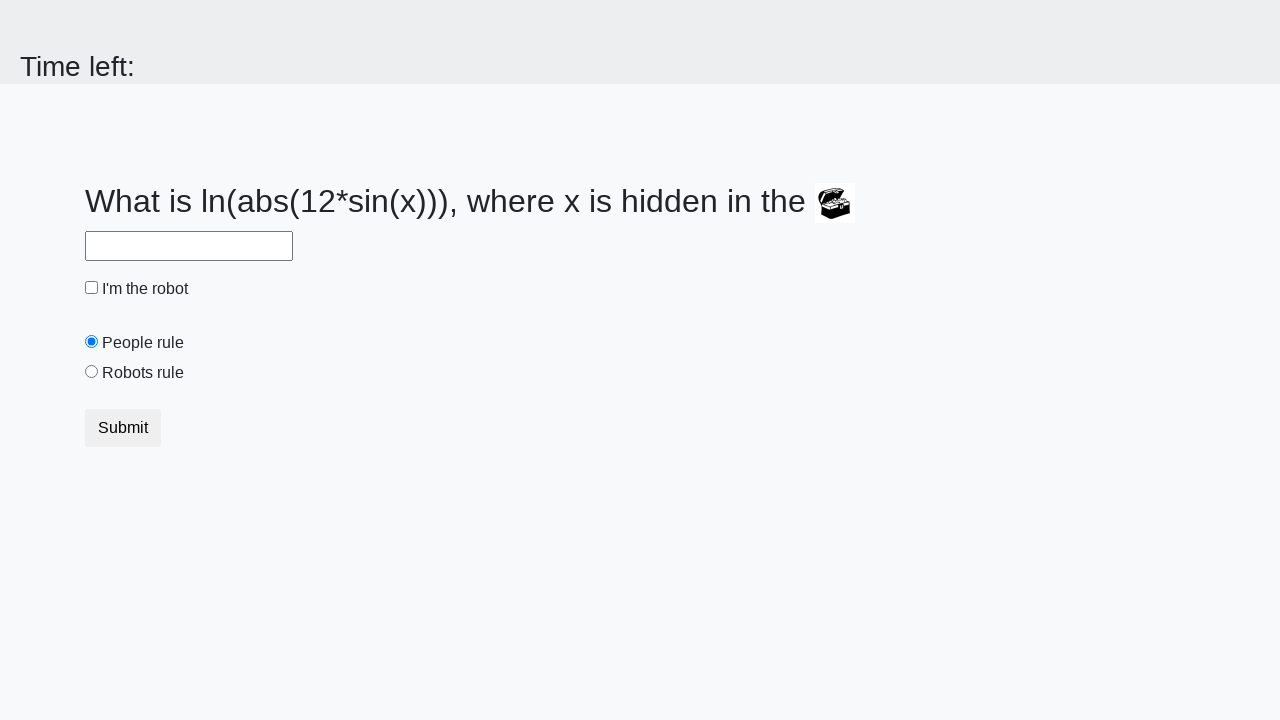

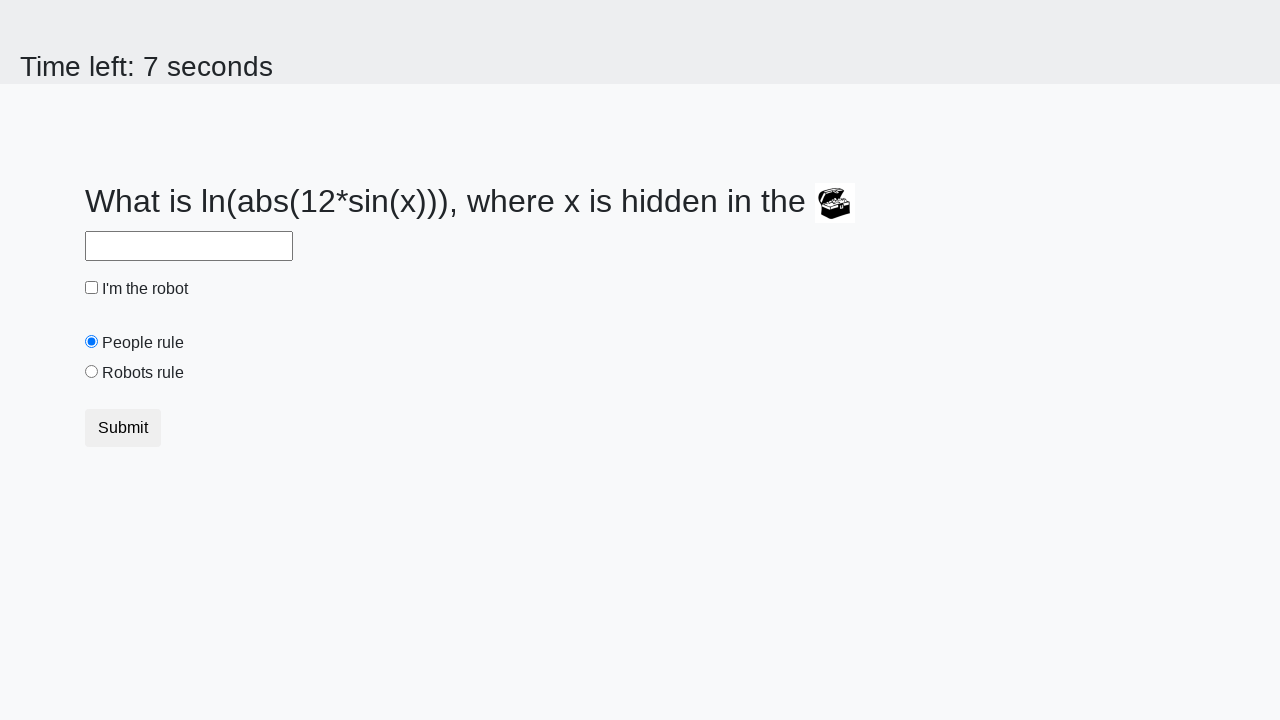